Tests clicking on Button 1 from multiple buttons page and verifies the result message

Starting URL: http://practice.cydeo.com/multiple_buttons

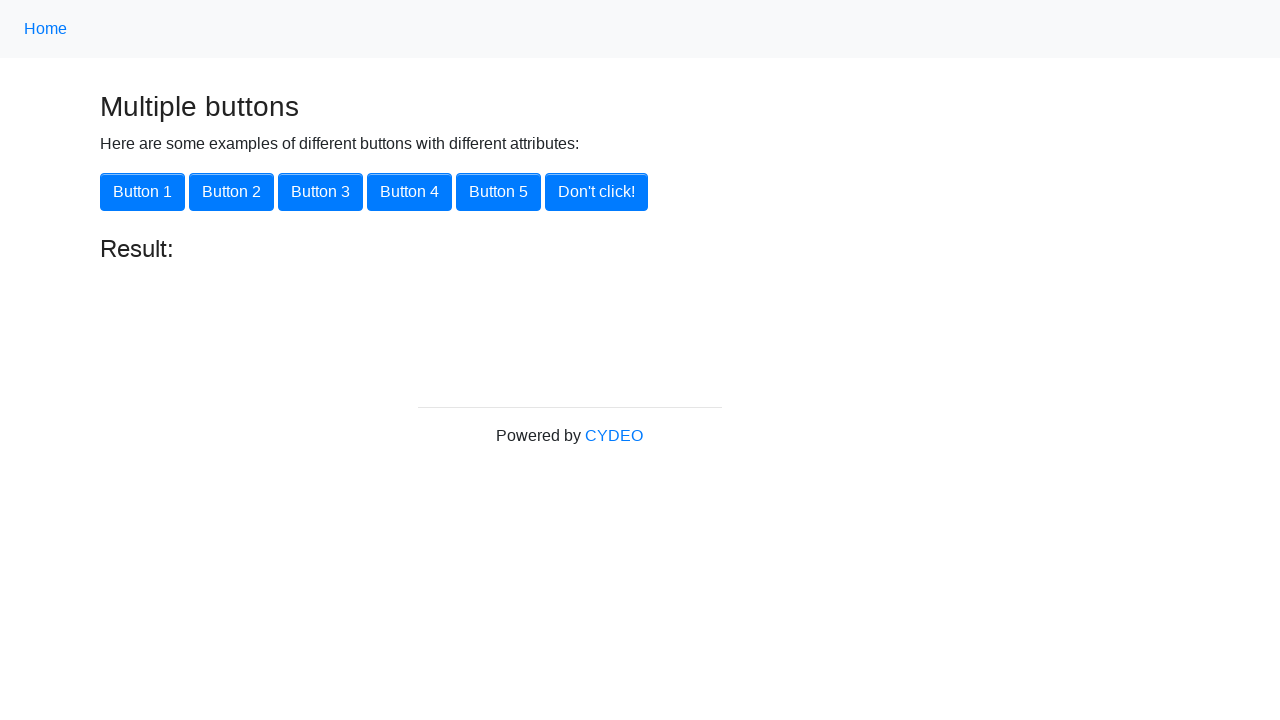

Navigated to multiple buttons practice page
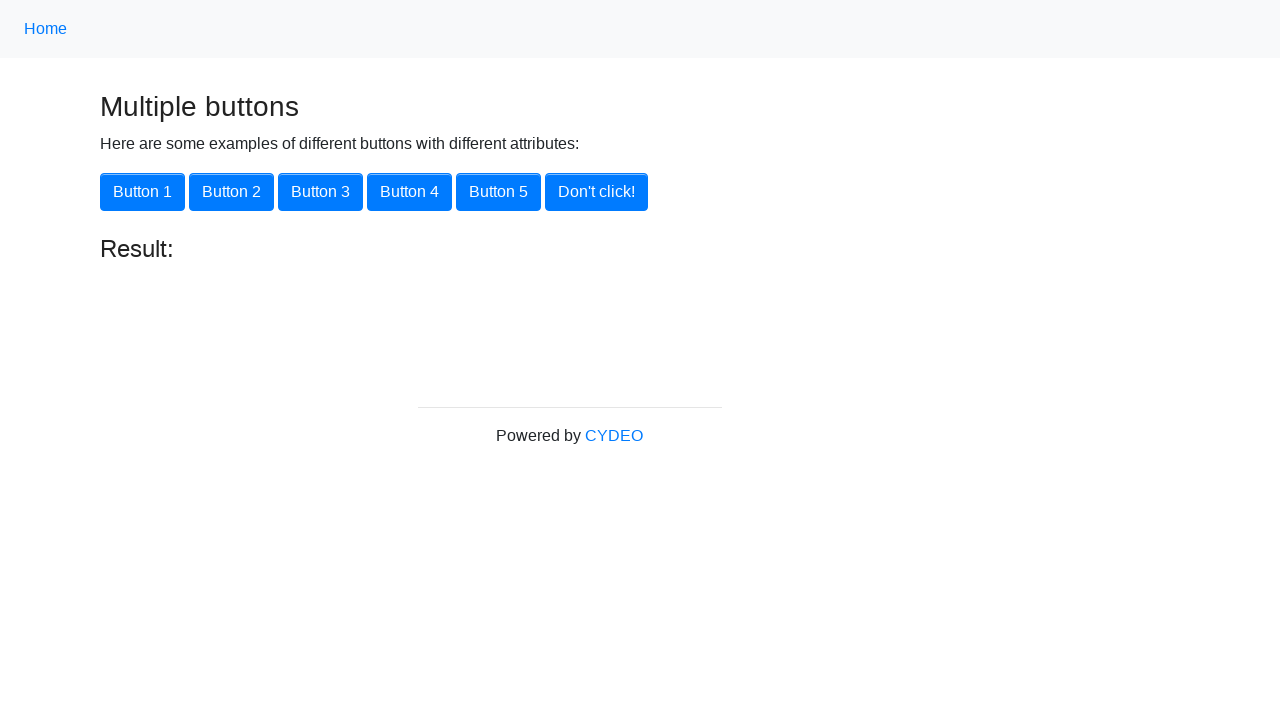

Clicked on Button 1 using xpath locator at (142, 192) on xpath=//button[@class='btn btn-primary']
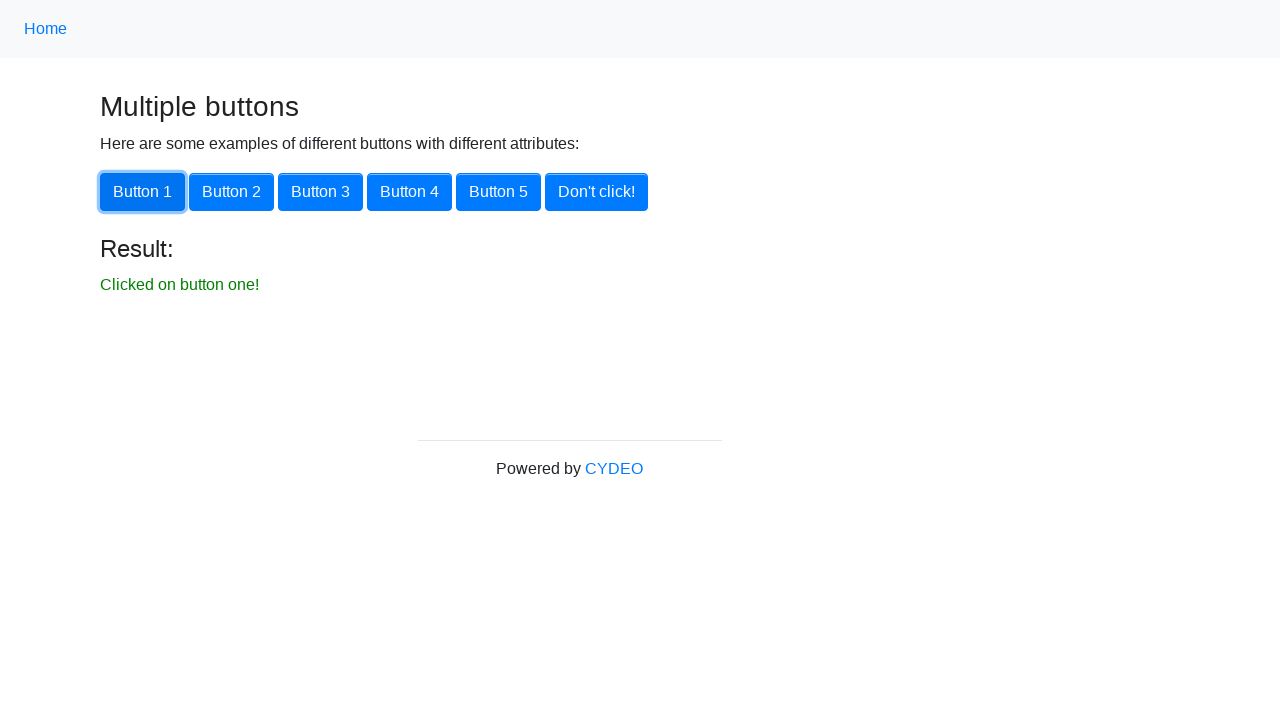

Verified result message 'Clicked on button one!' appeared
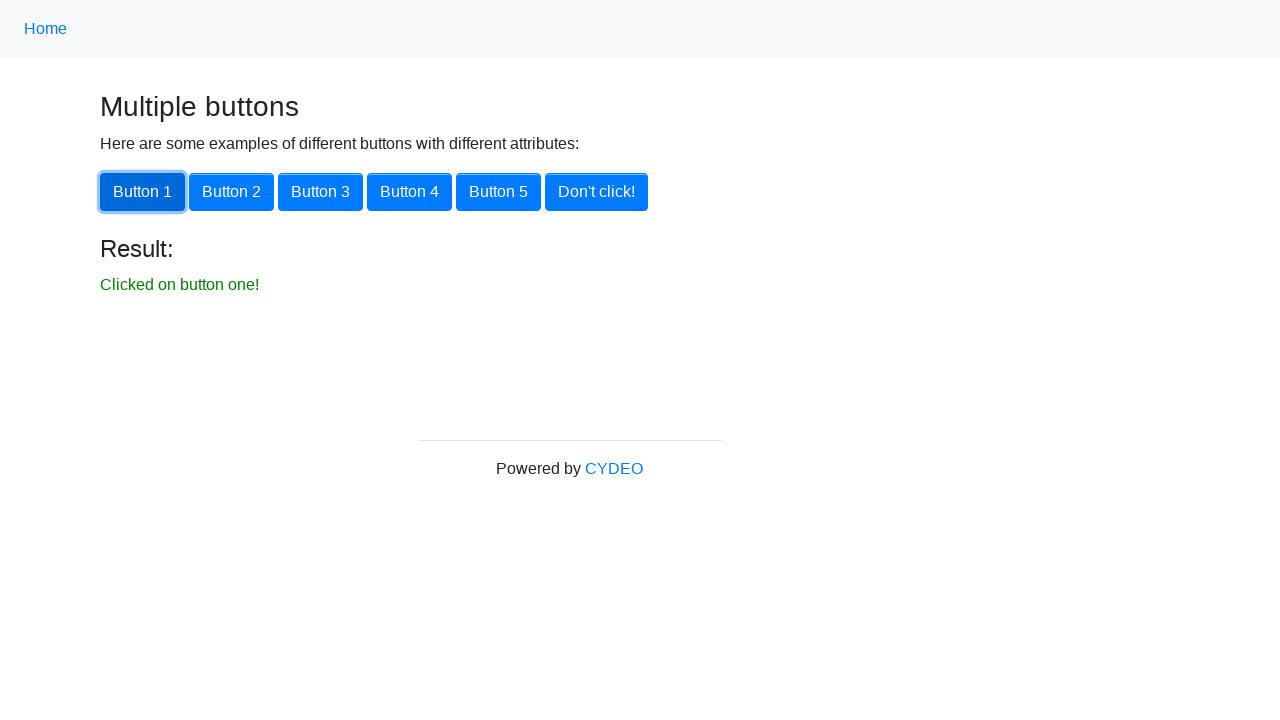

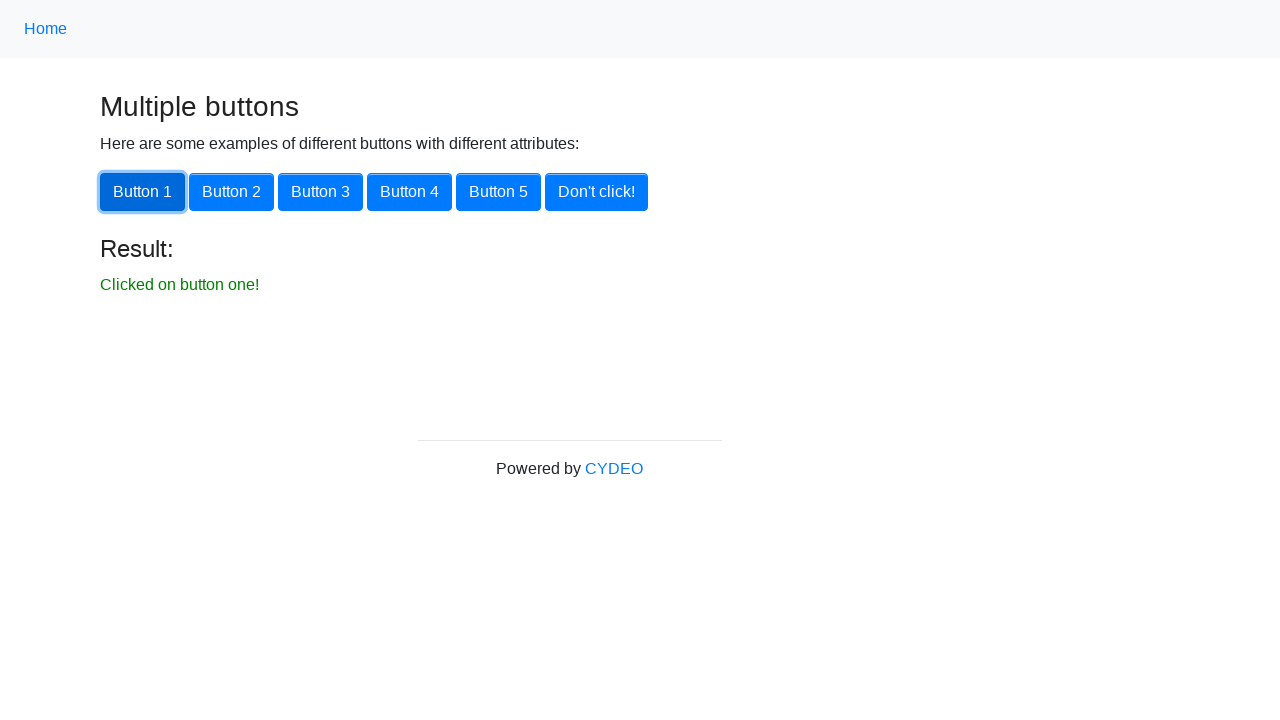